Tests JavaScript confirmation alert handling by clicking a button to trigger the alert, accepting it, and verifying the result message displays correctly on the page.

Starting URL: http://the-internet.herokuapp.com/javascript_alerts

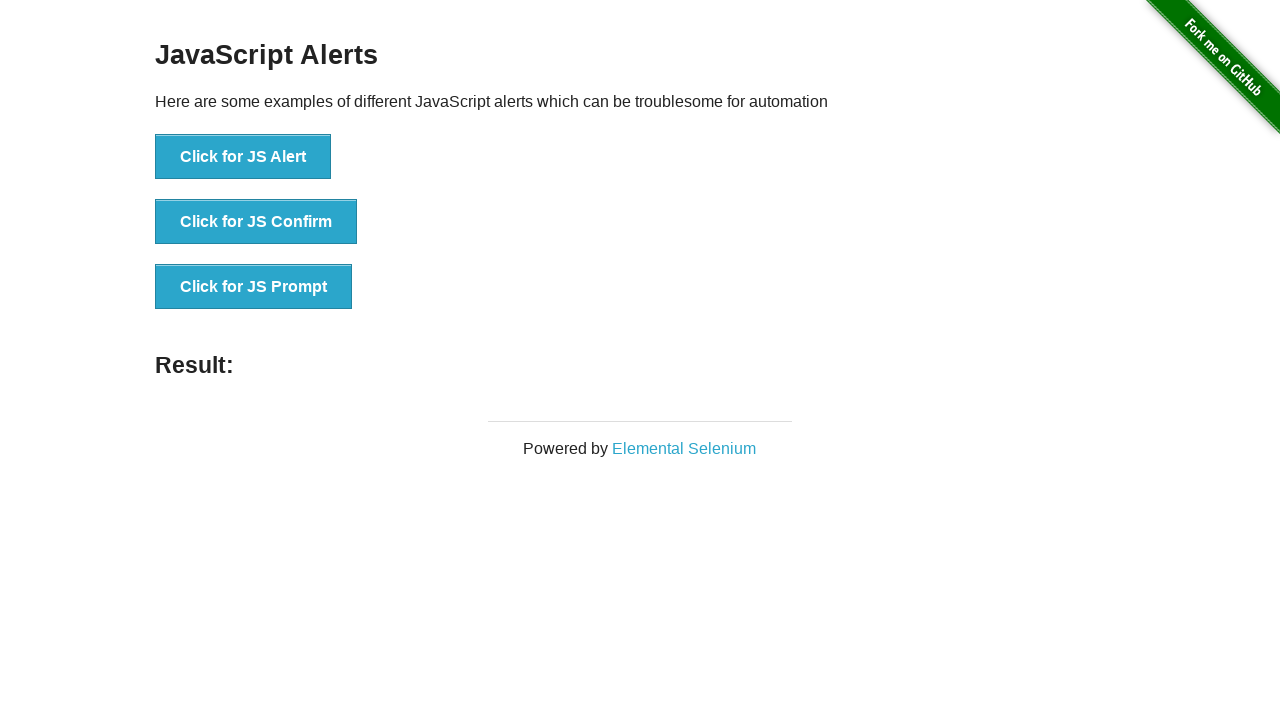

Set up dialog handler to accept confirmation alerts
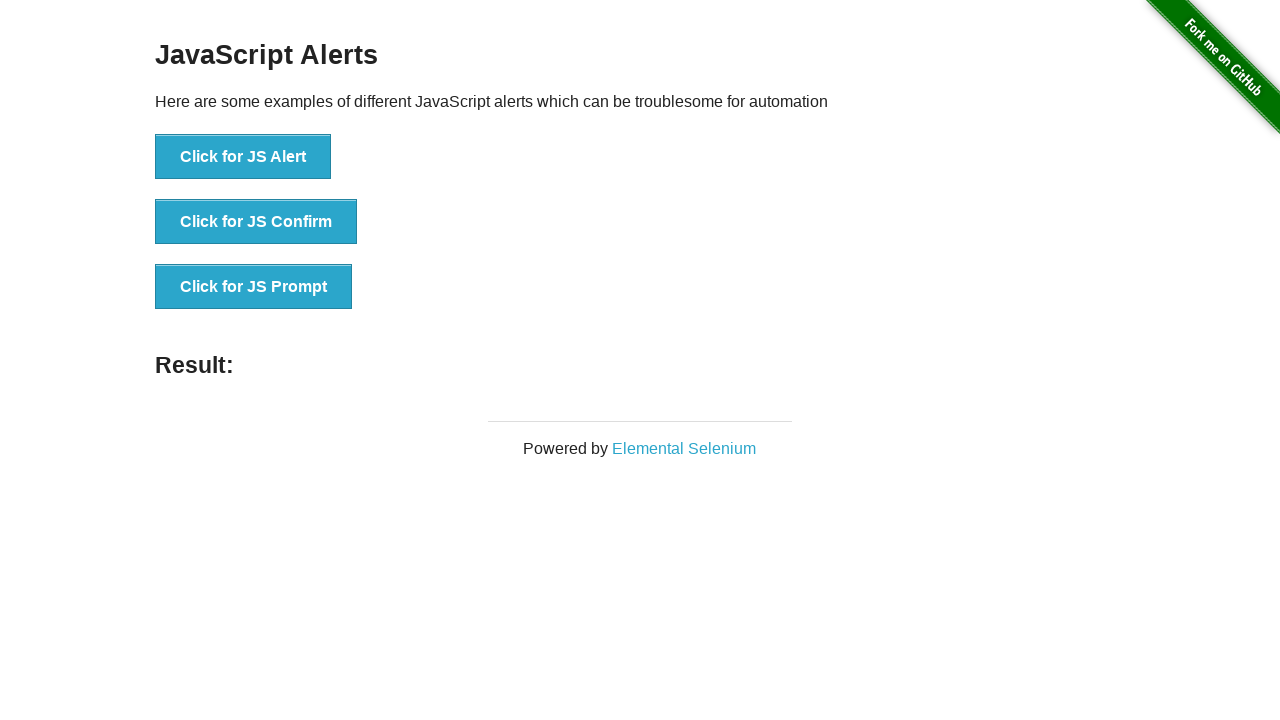

Clicked second button to trigger JavaScript confirmation alert at (256, 222) on button >> nth=1
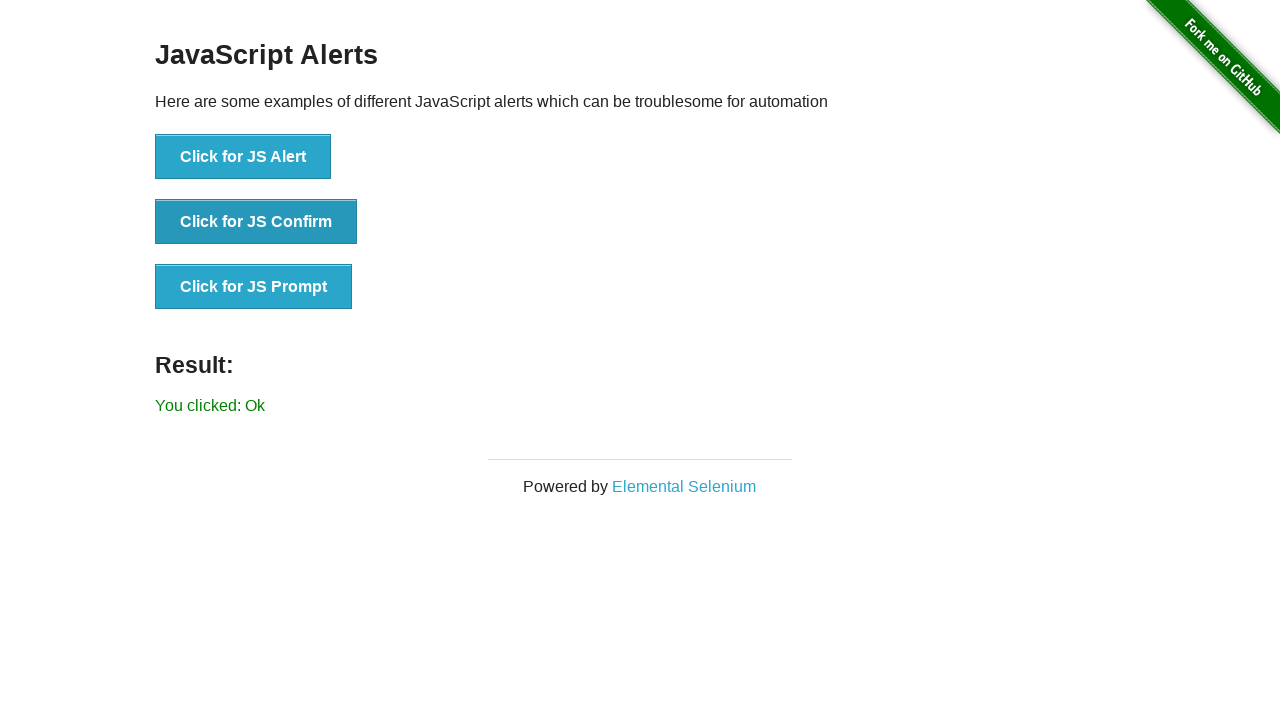

Result element loaded after accepting confirmation alert
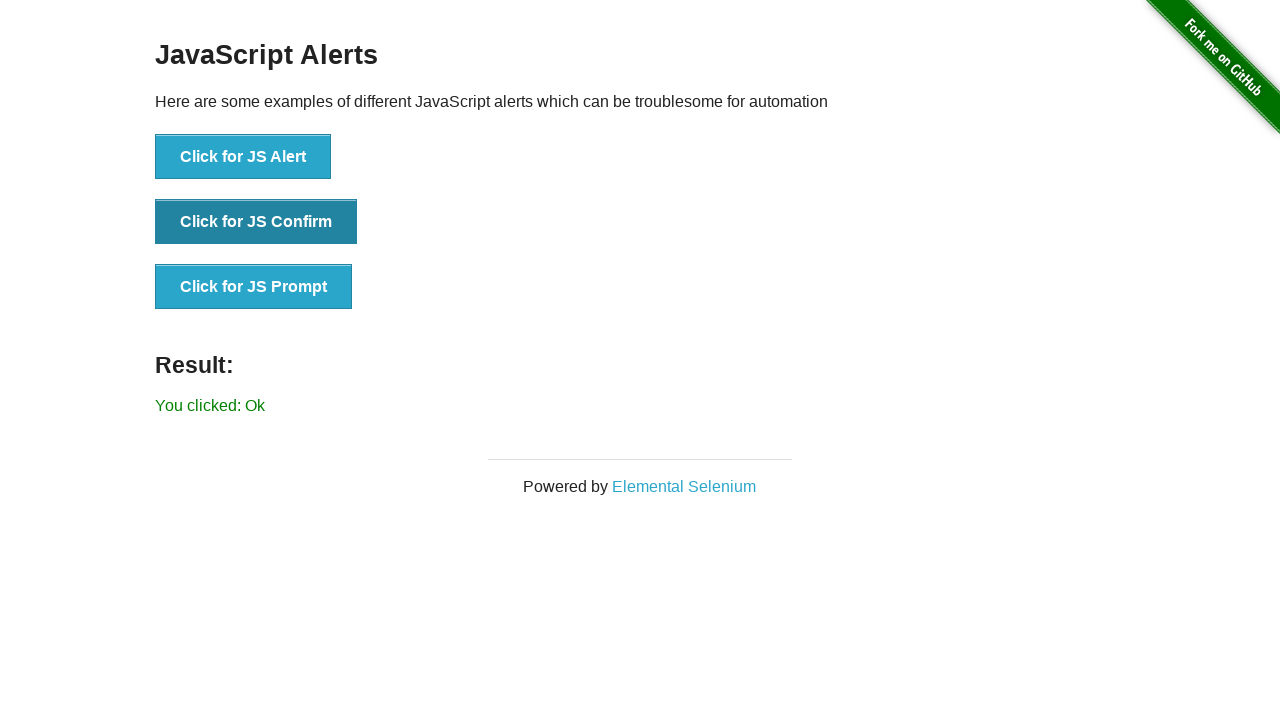

Retrieved result text from page
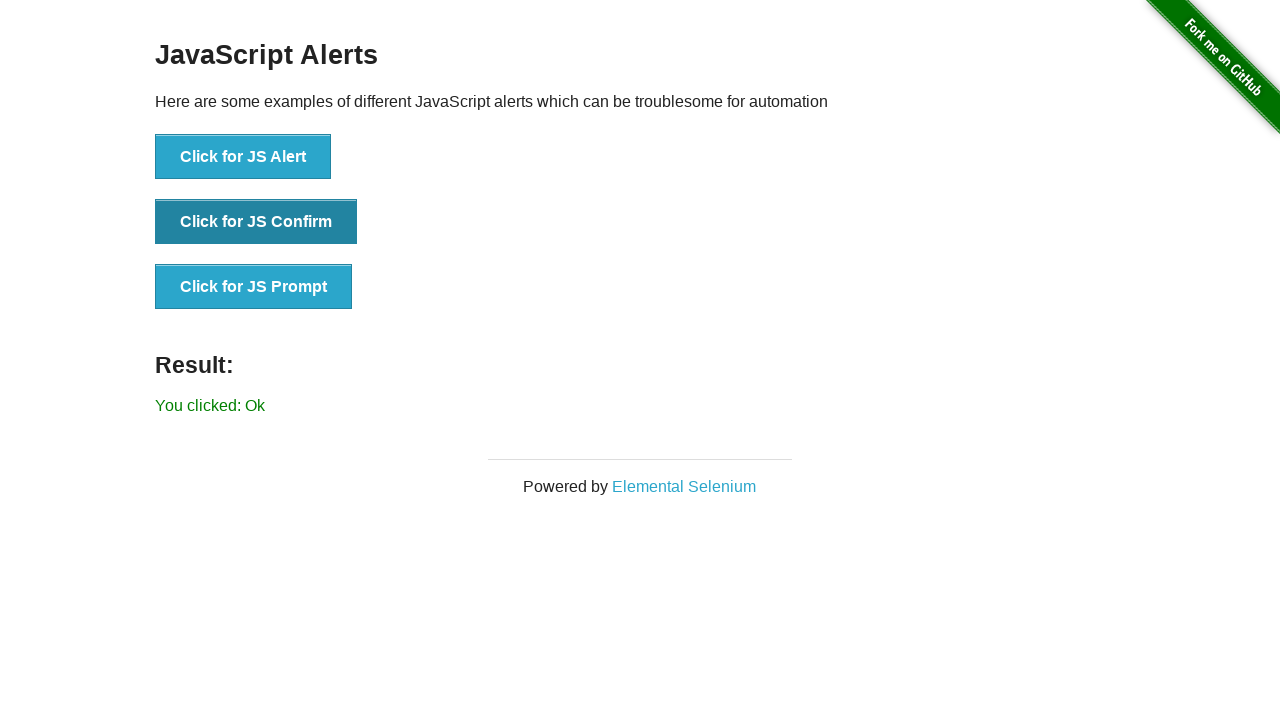

Verified result text is 'You clicked: Ok'
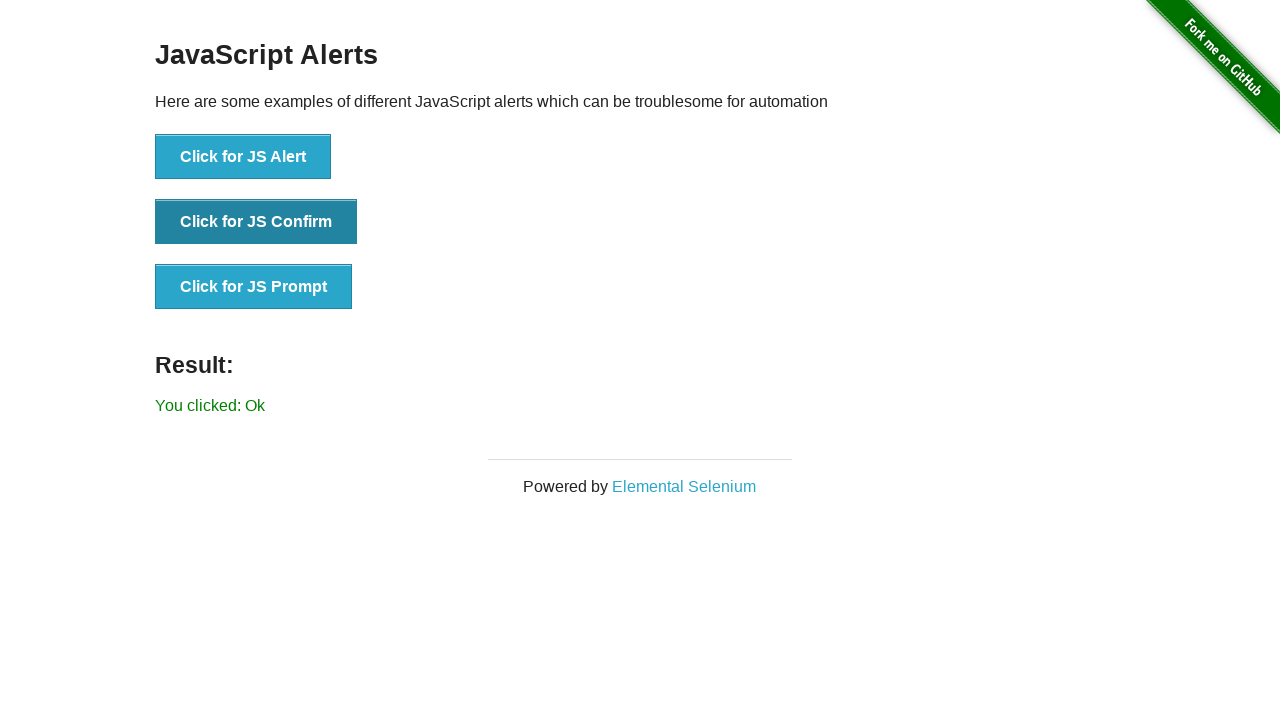

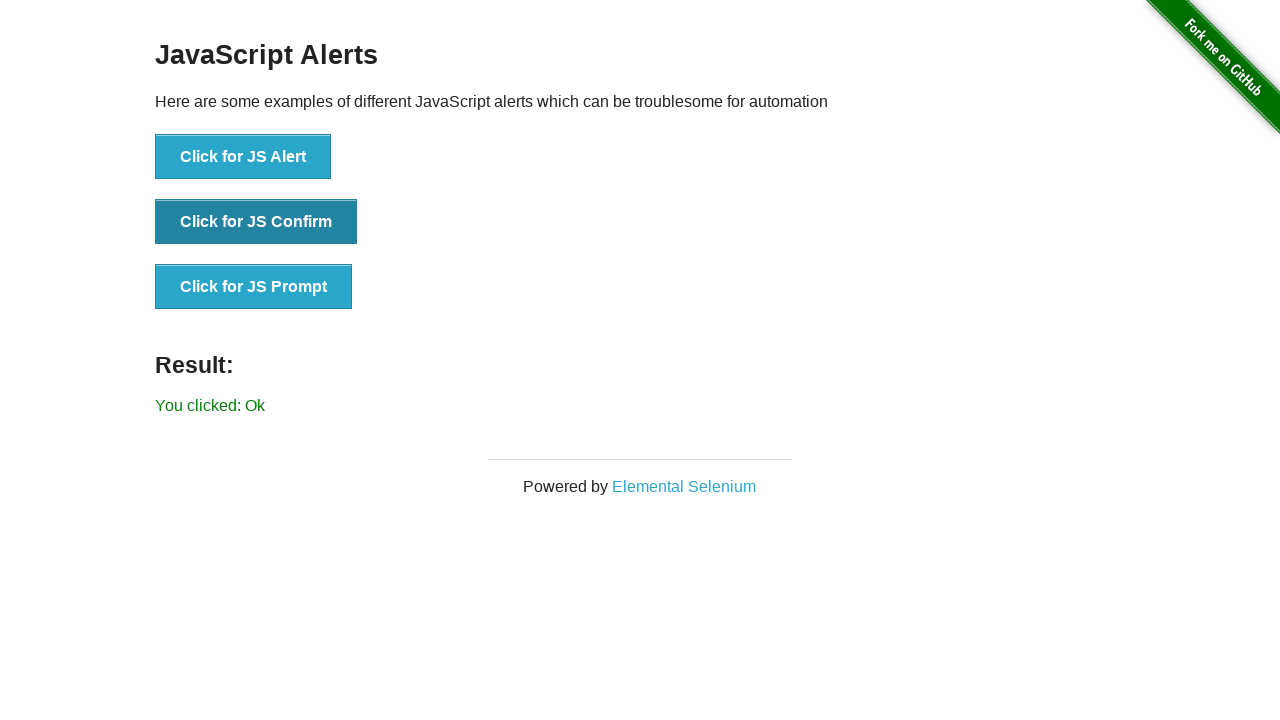